Selects multiple skills learned (Java, Selenium, TestNG) from checkbox options

Starting URL: https://docs.google.com/forms/d/e/1FAIpQLSep9LTMntH5YqIXa5nkiPKSs283kdwitBBhXWyZdAS-e4CxBQ/viewform

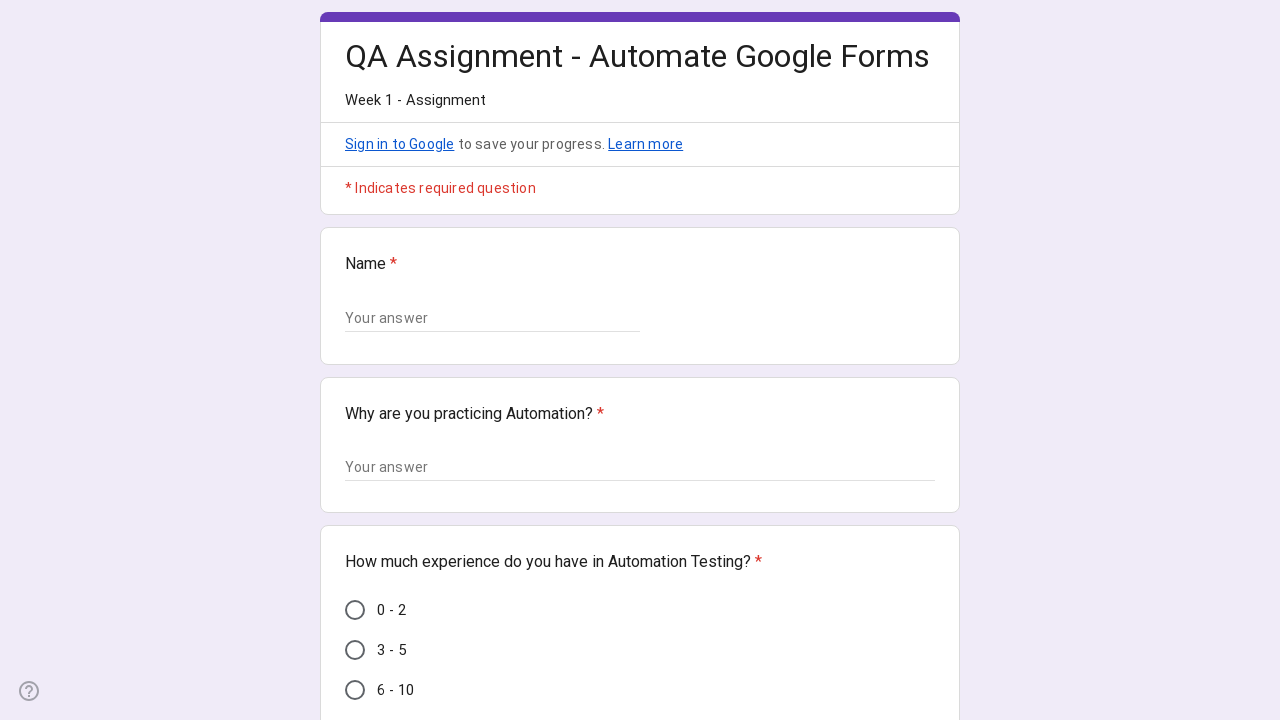

Scrolled to skills section
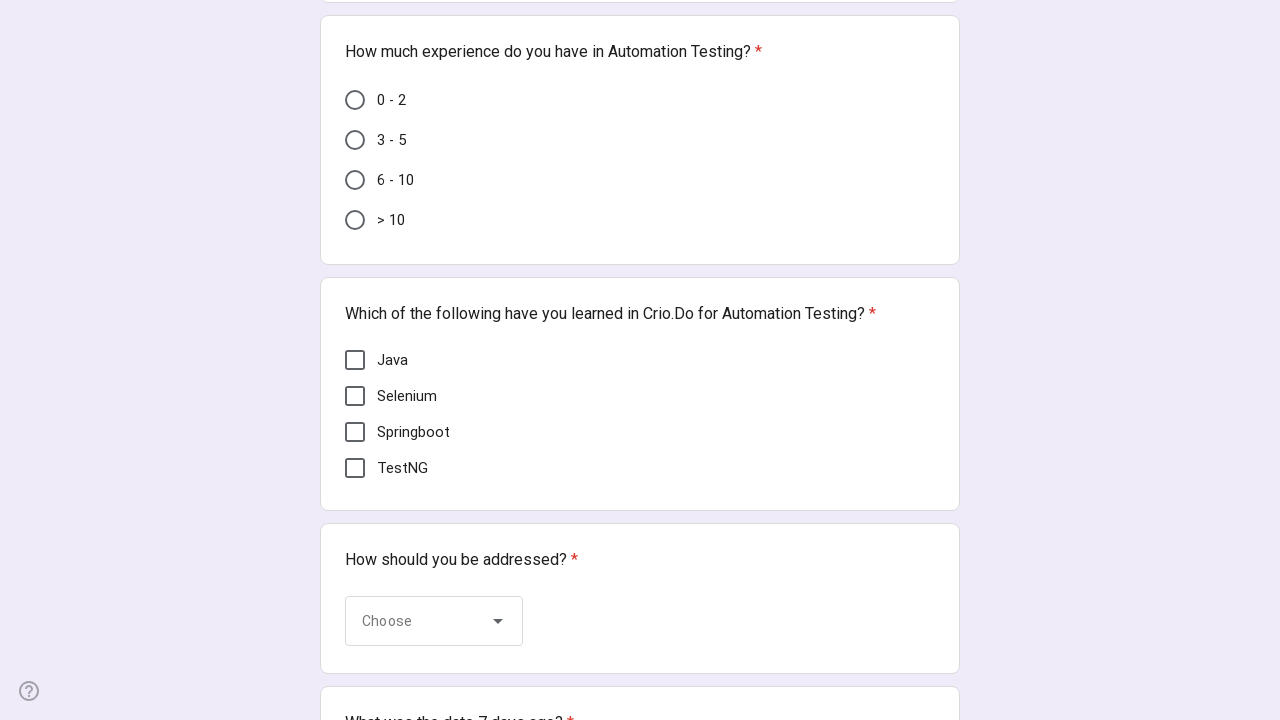

Selected Java checkbox from skills options at (355, 360) on xpath=//div[@class='uVccjd aiSeRd FXLARc wGQFbe BJHAP oLlshd' and @aria-label='J
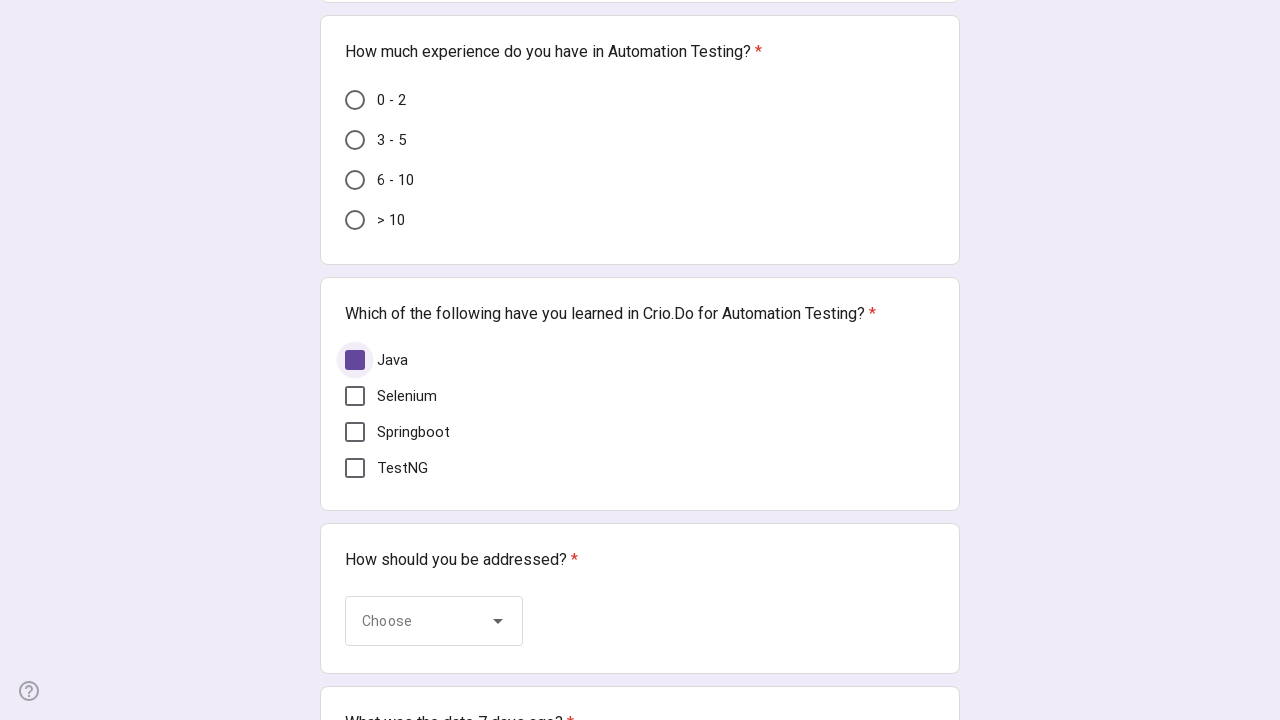

Selected Selenium checkbox from skills options at (355, 396) on xpath=//div[@class='uVccjd aiSeRd FXLARc wGQFbe BJHAP oLlshd' and @aria-label='S
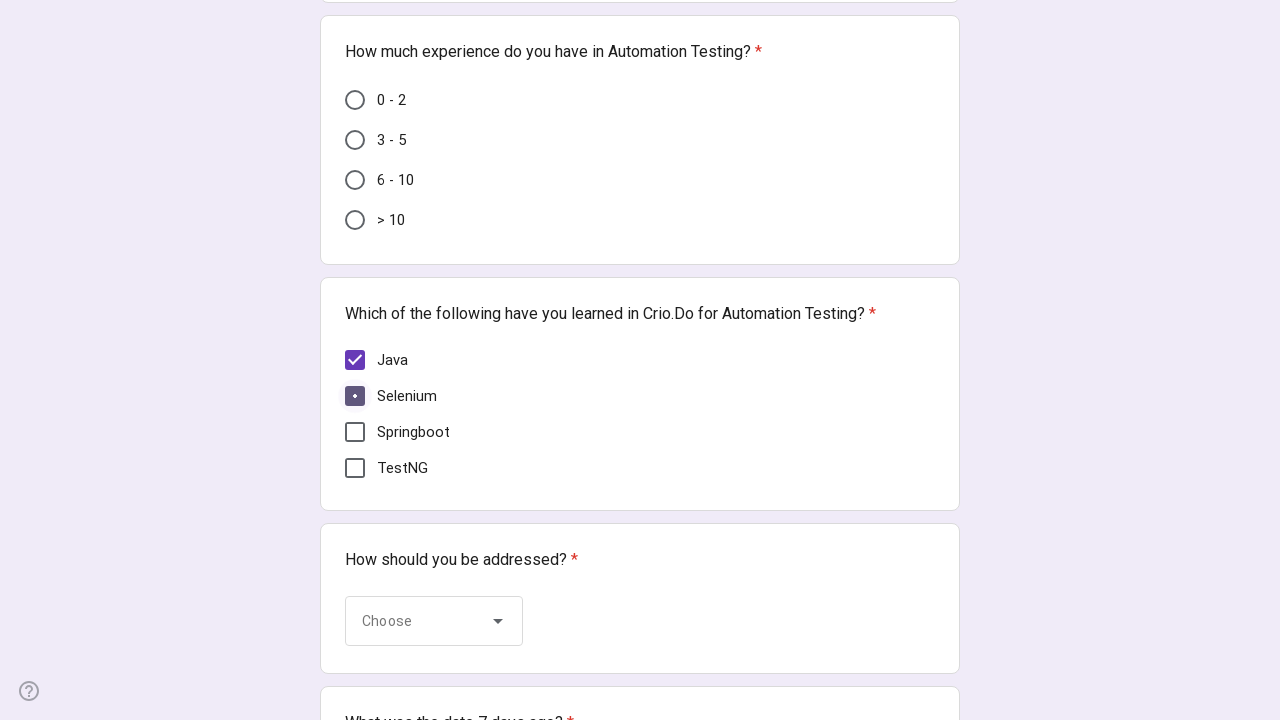

Selected TestNG checkbox from skills options at (355, 468) on xpath=//div[@class='uVccjd aiSeRd FXLARc wGQFbe BJHAP oLlshd' and @aria-label='T
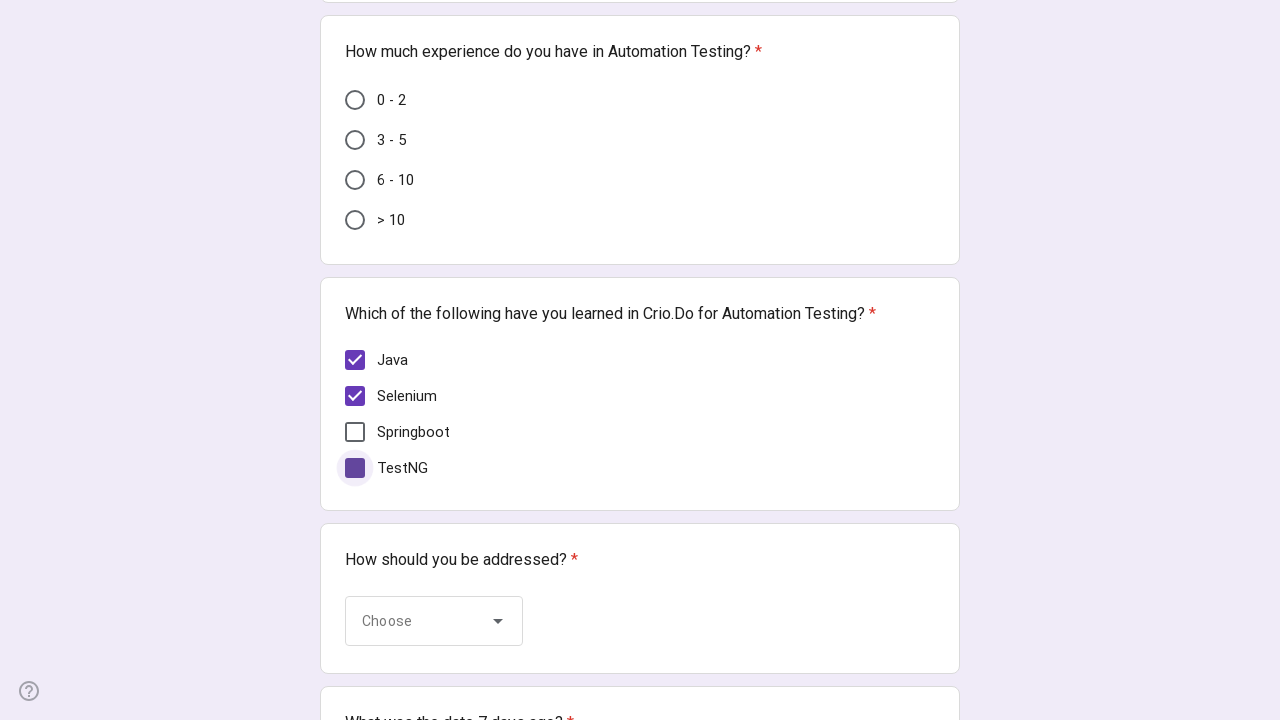

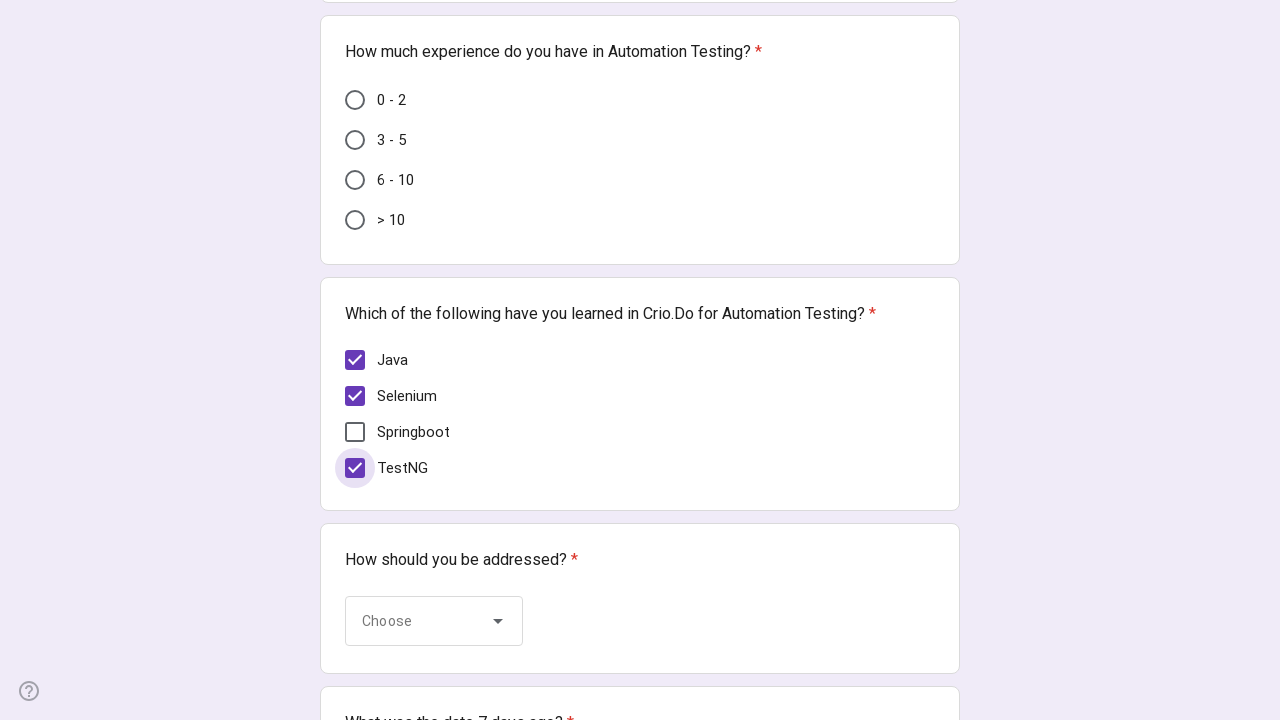